Tests dropdown selection functionality by selecting options using three different methods: by value, by index, and by visible text on a demo dropdown page.

Starting URL: https://the-internet.herokuapp.com/dropdown

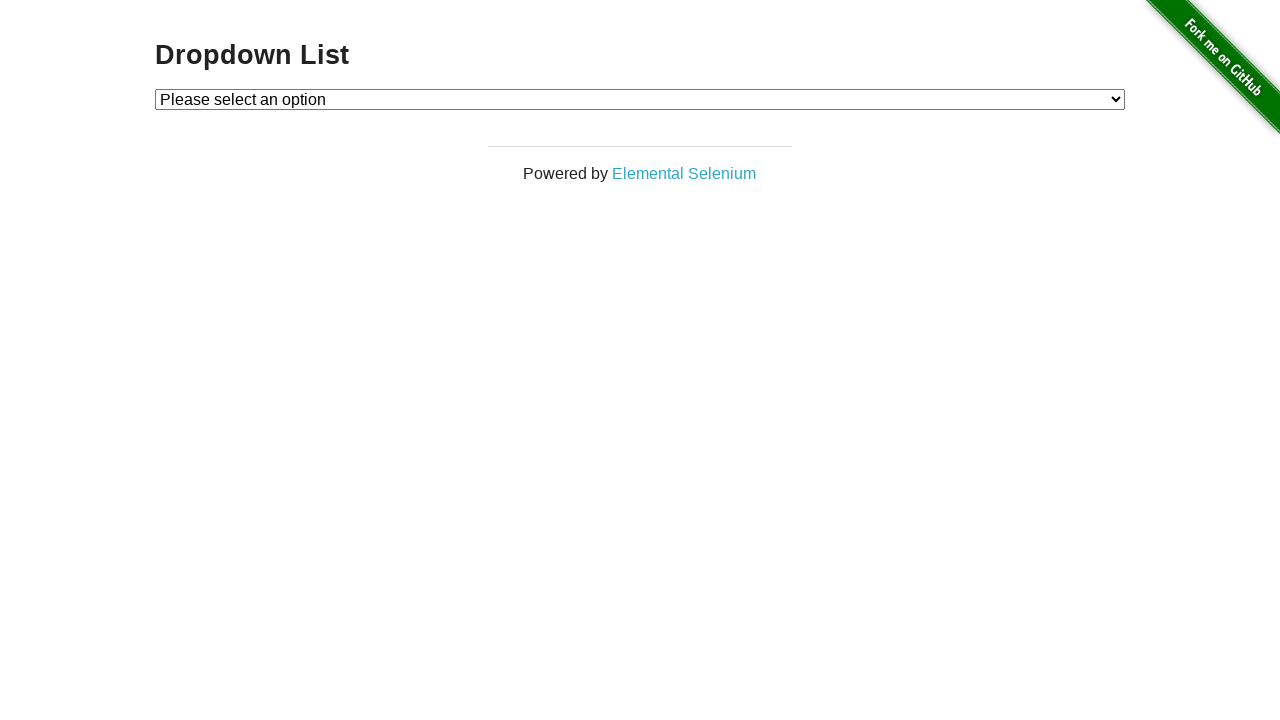

Selected dropdown option by value '1' on #dropdown
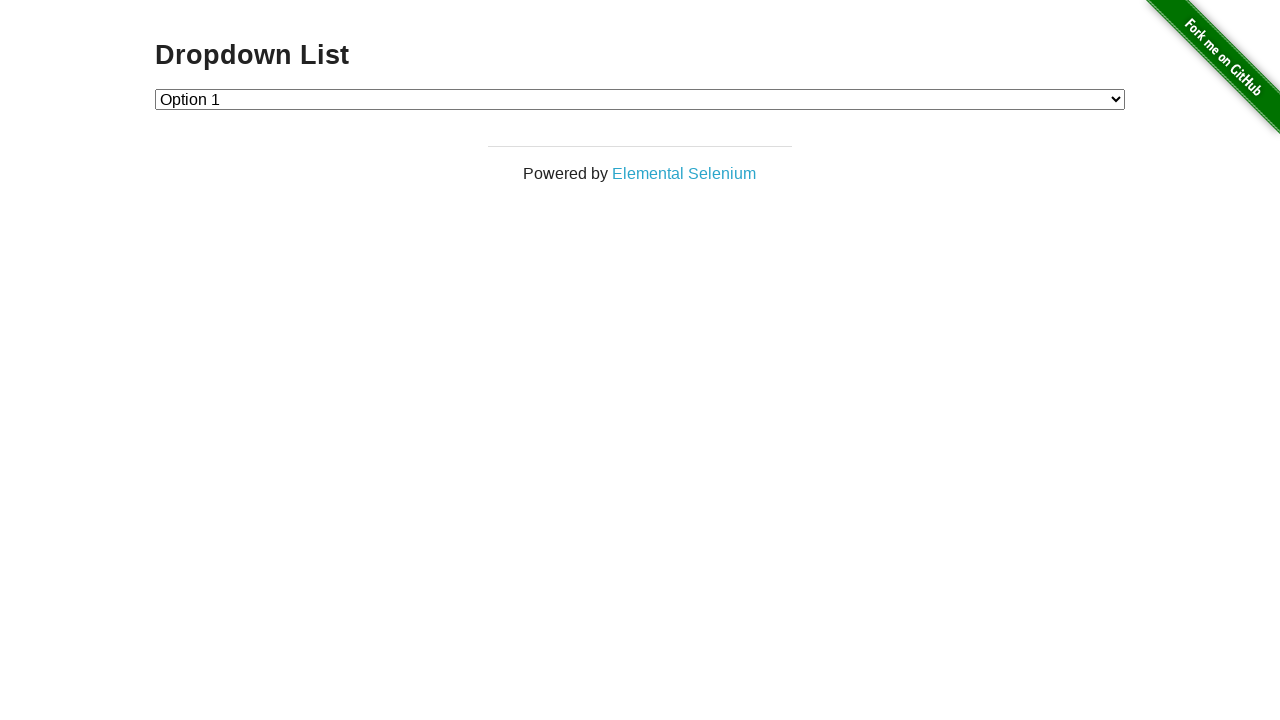

Selected dropdown option by value '2' on #dropdown
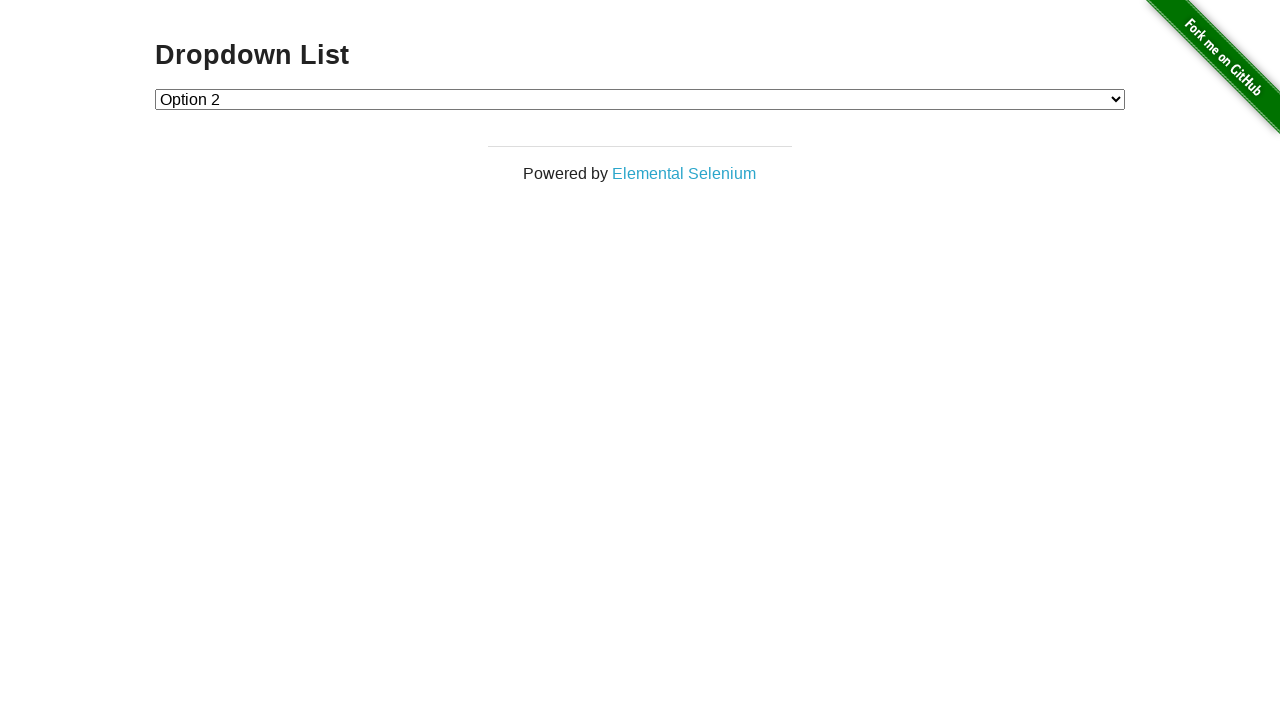

Selected dropdown option by index 1 on #dropdown
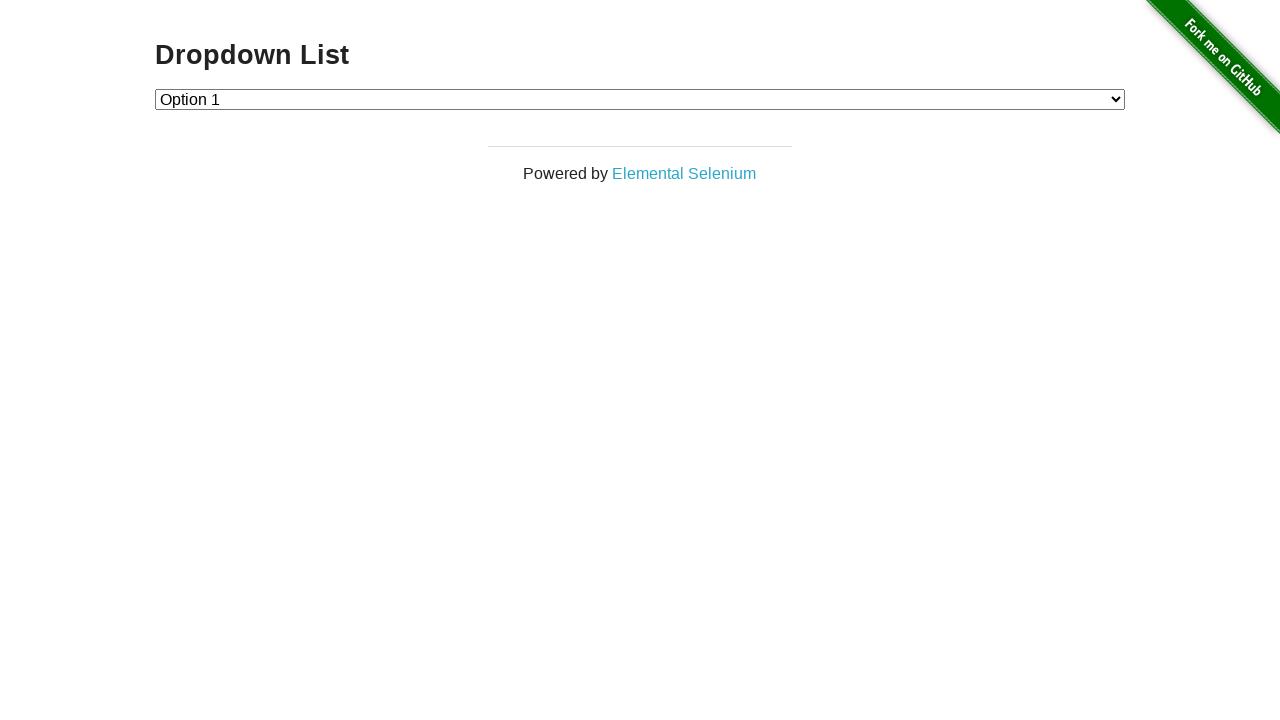

Selected dropdown option by index 2 on #dropdown
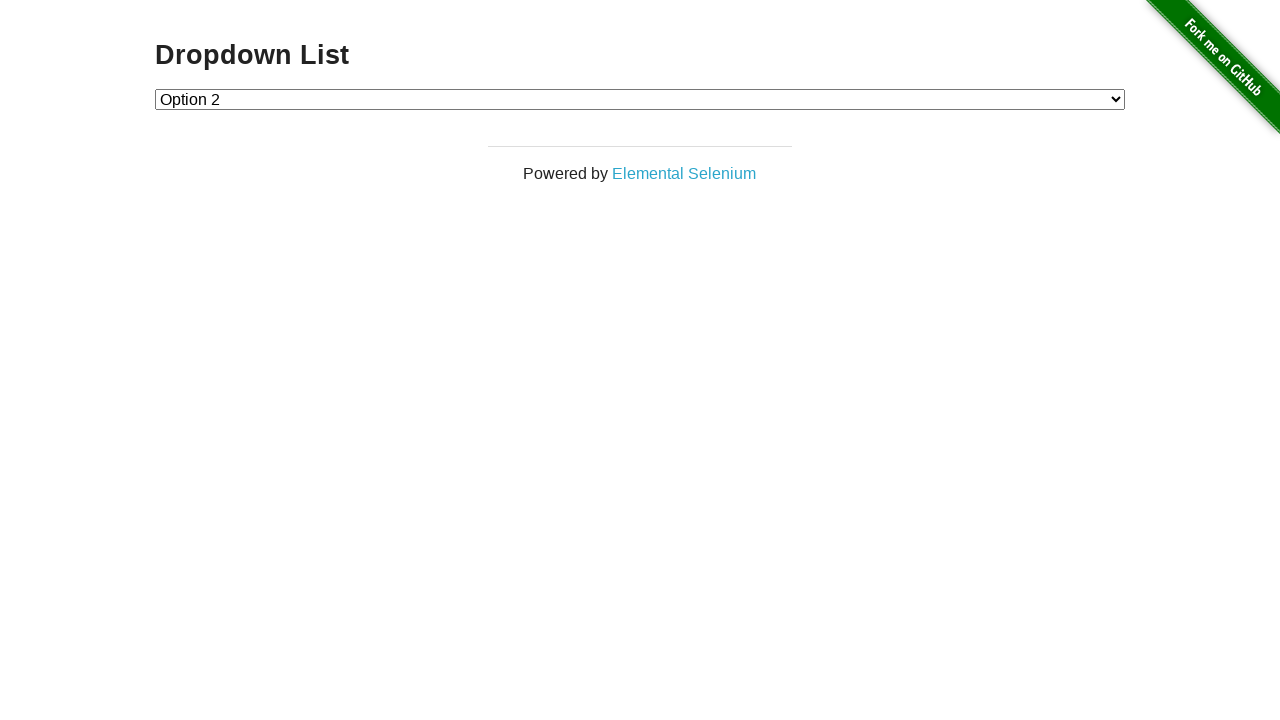

Selected dropdown option by visible text 'Option 1' on #dropdown
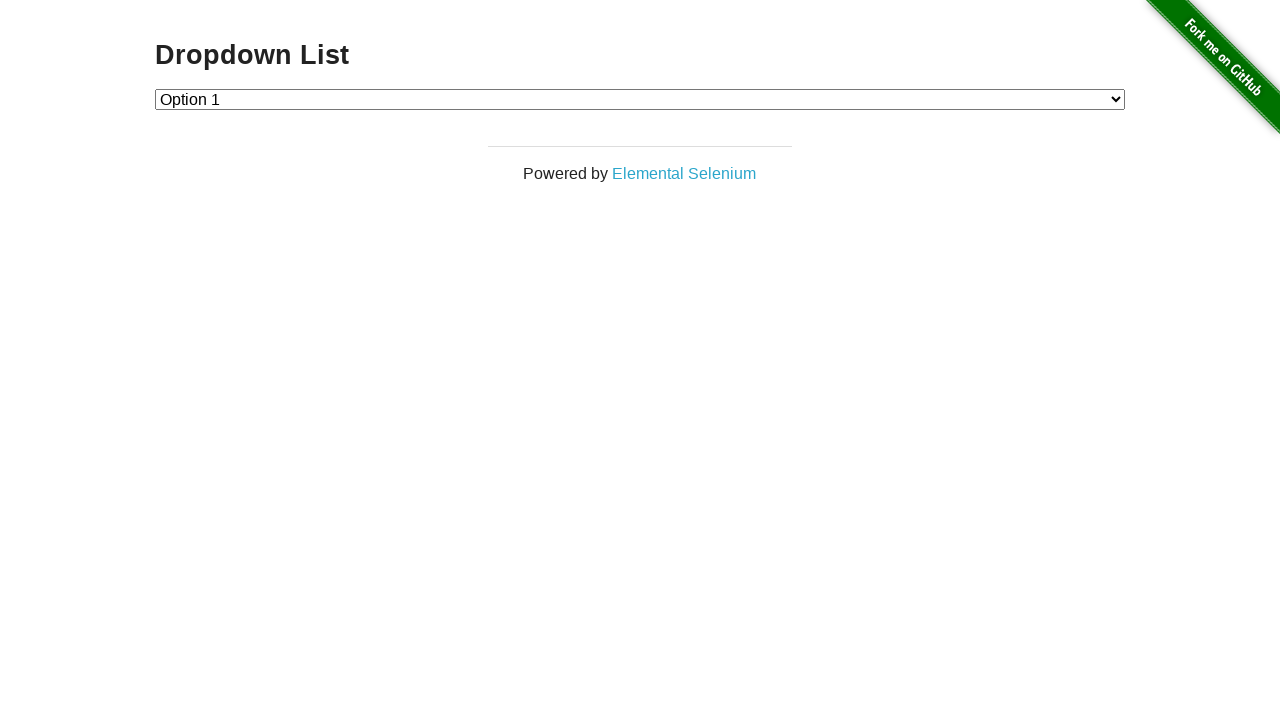

Selected dropdown option by visible text 'Option 2' on #dropdown
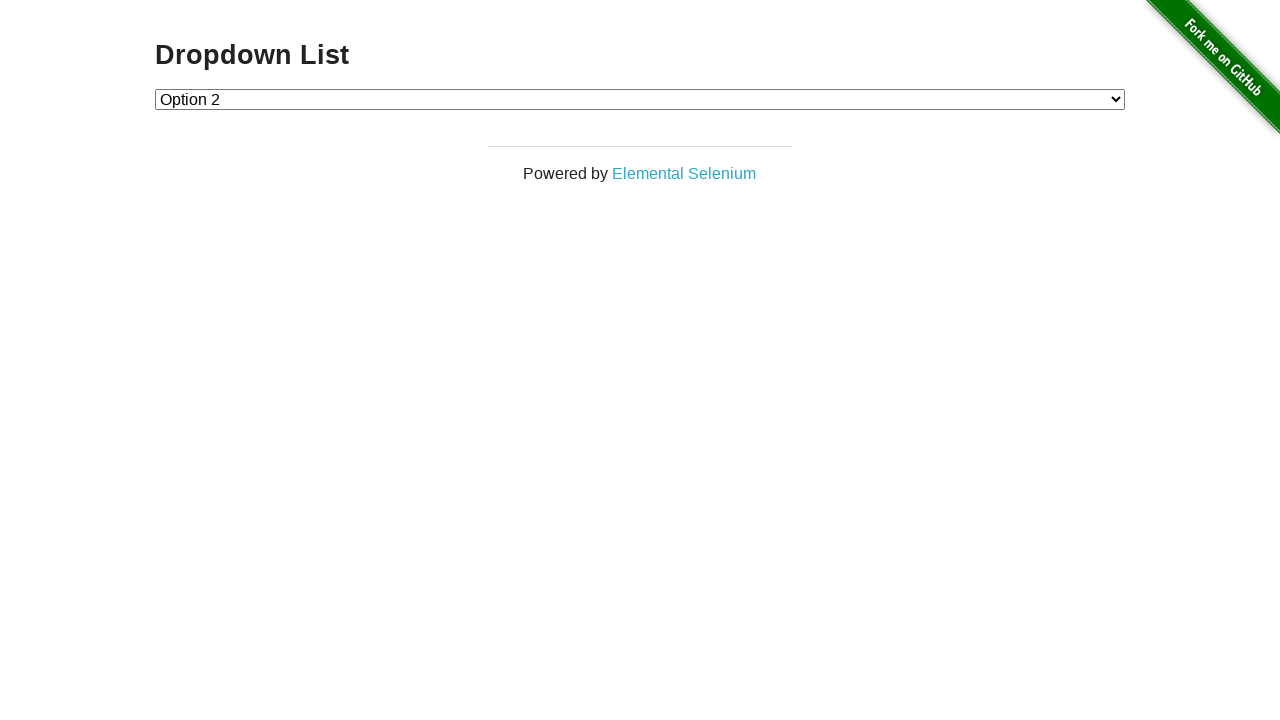

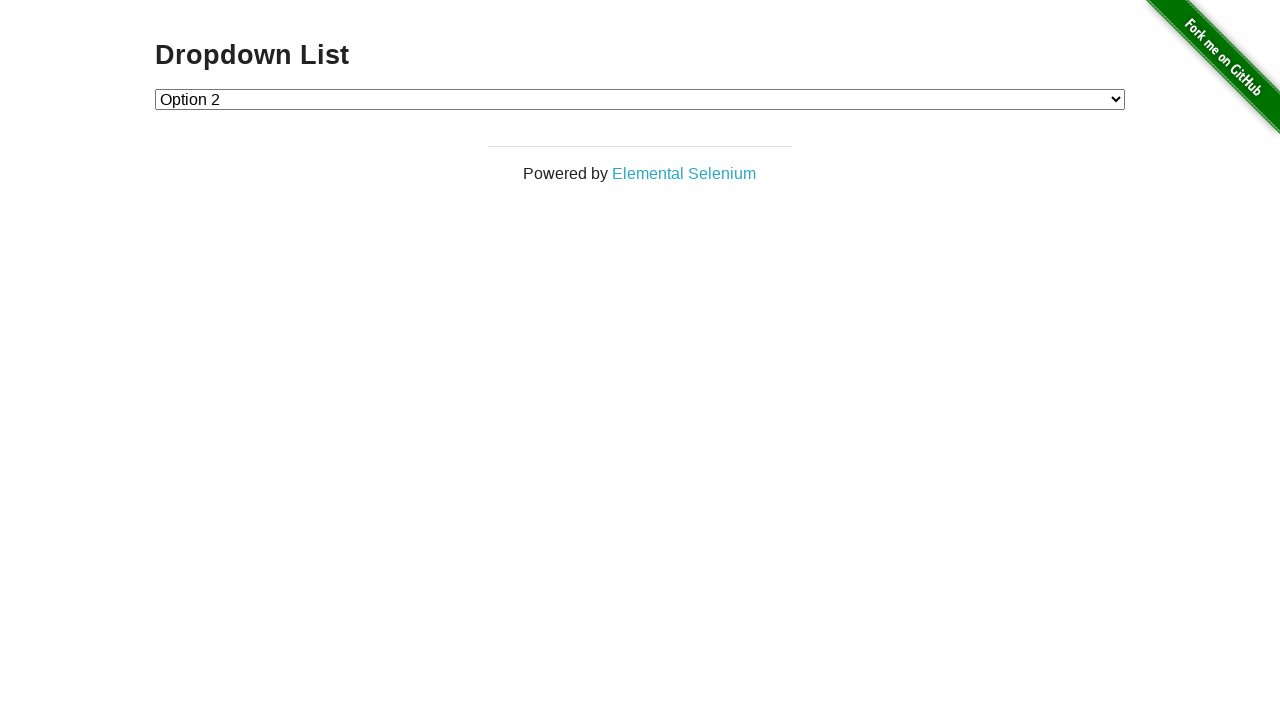